Tests pagination functionality by navigating to a different page and verifying content changes

Starting URL: https://pagination.js.org/

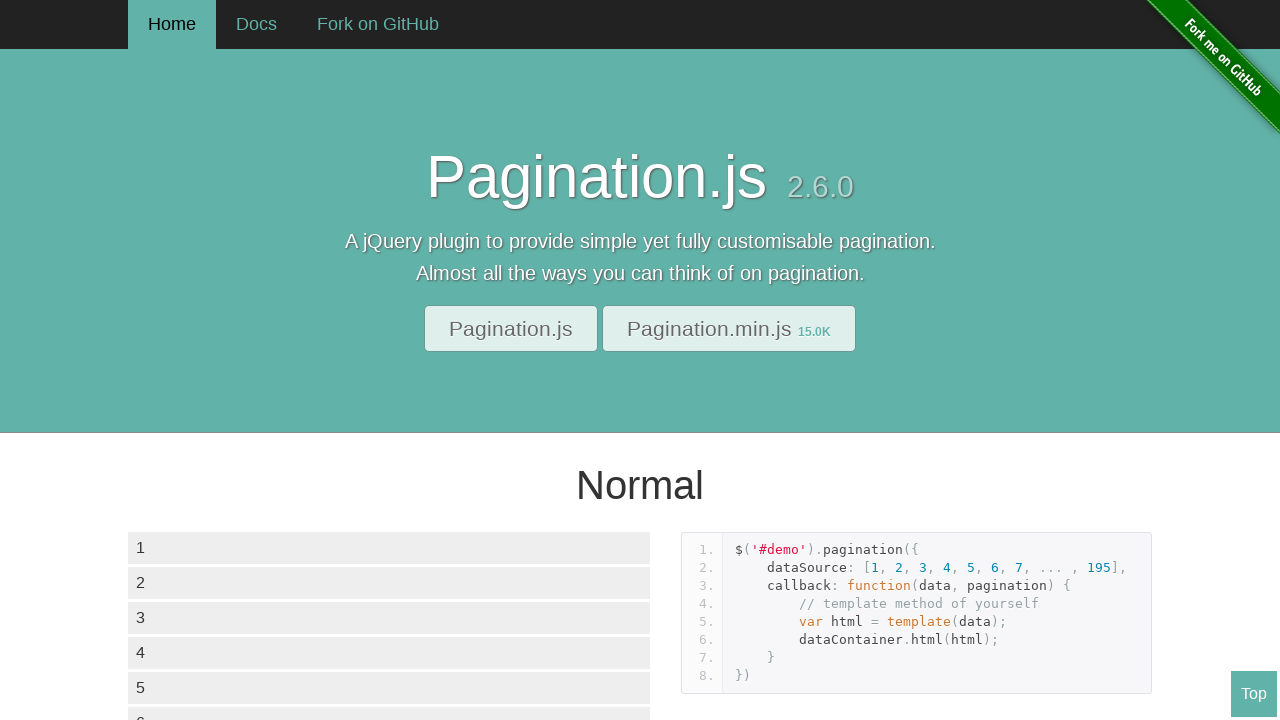

Waited for demo1 section to load
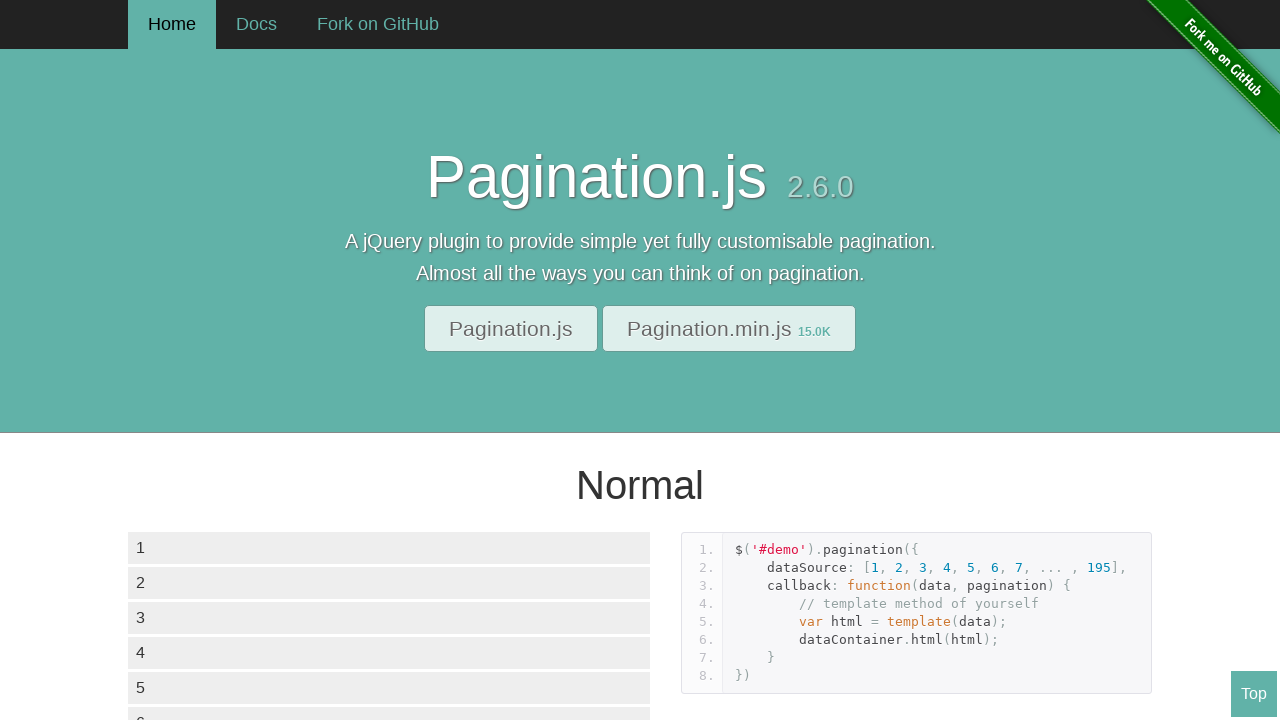

Verified initial pagination items exist
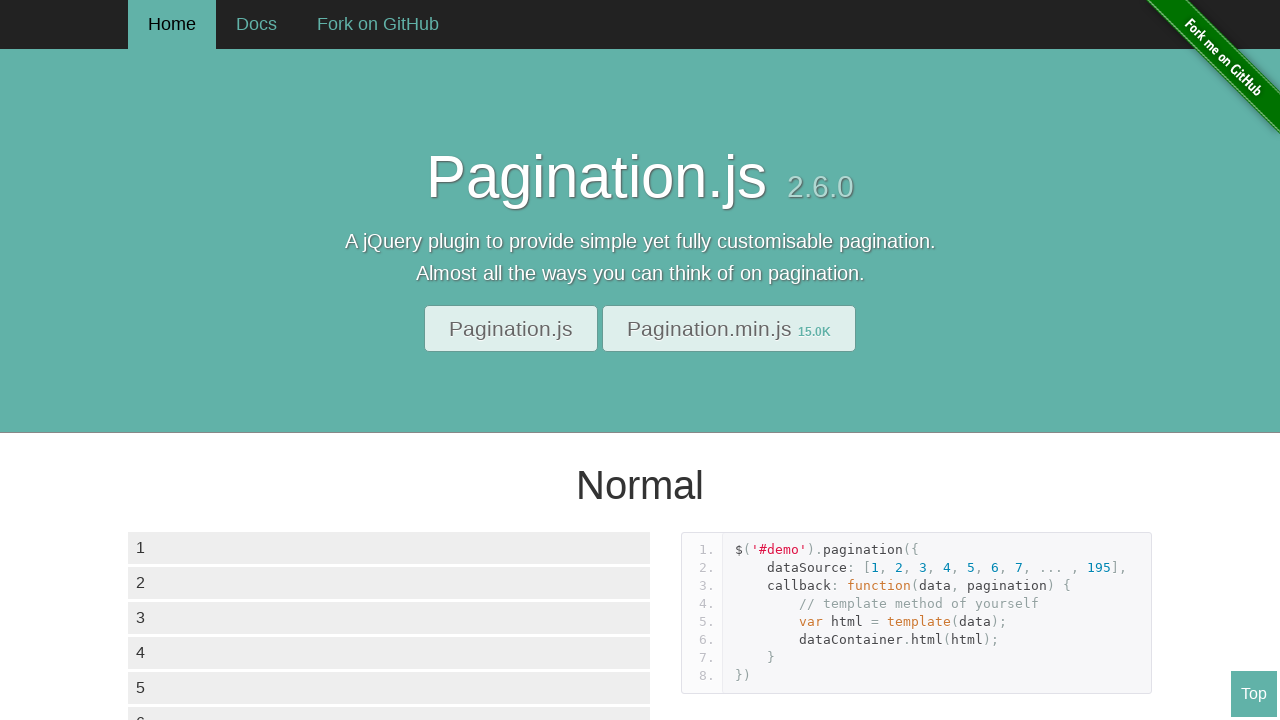

Retrieved all pagination items
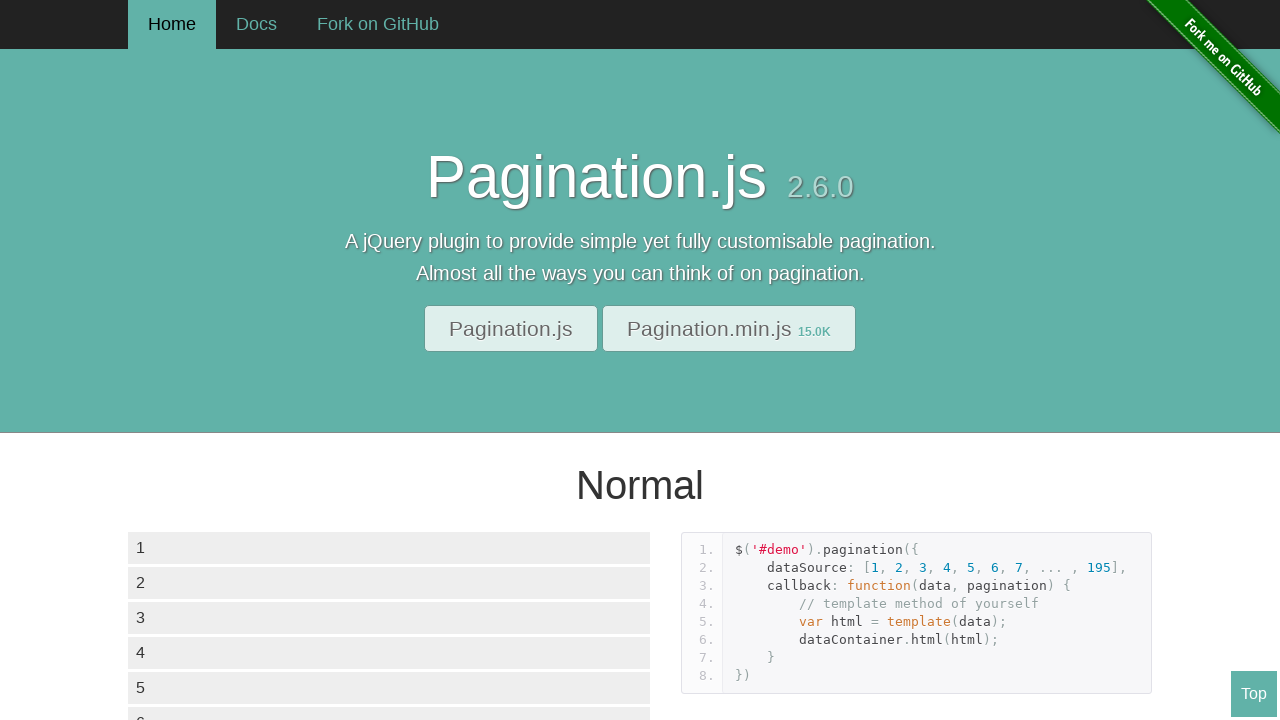

Clicked on page 3 of pagination at (204, 360) on #demo1 .paginationjs-pages ul li >> nth=2
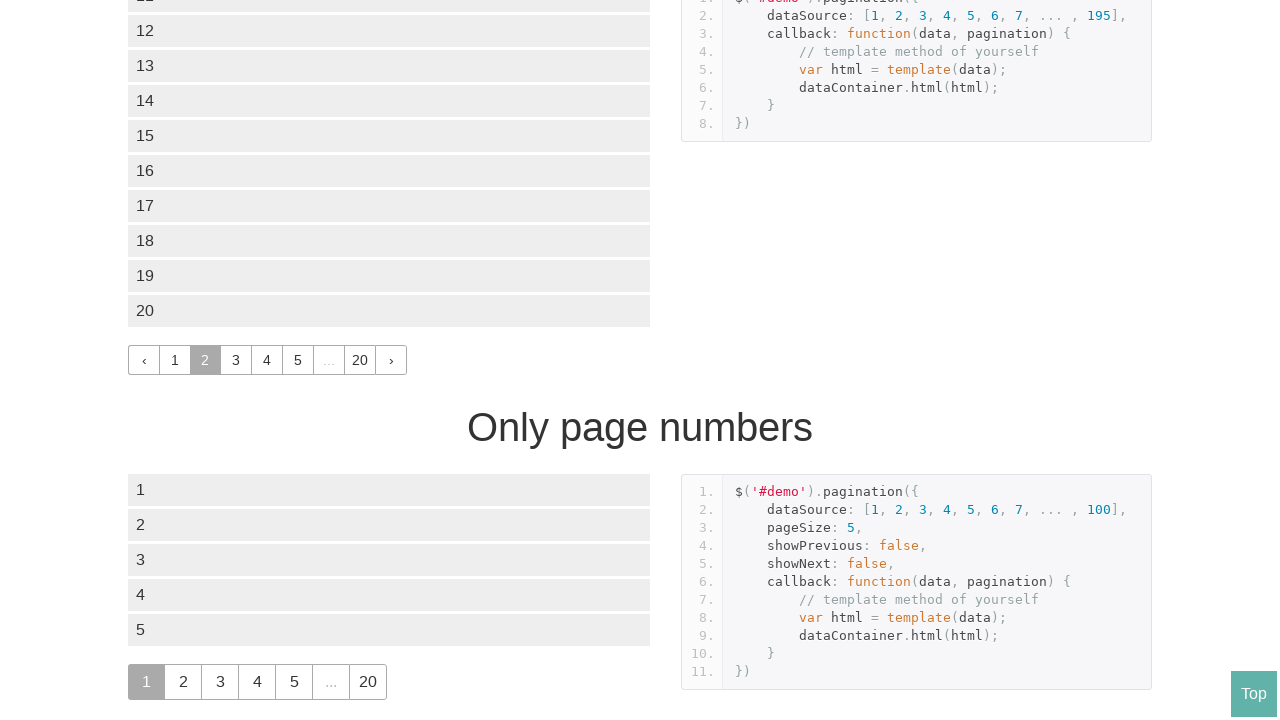

New content loaded after pagination navigation
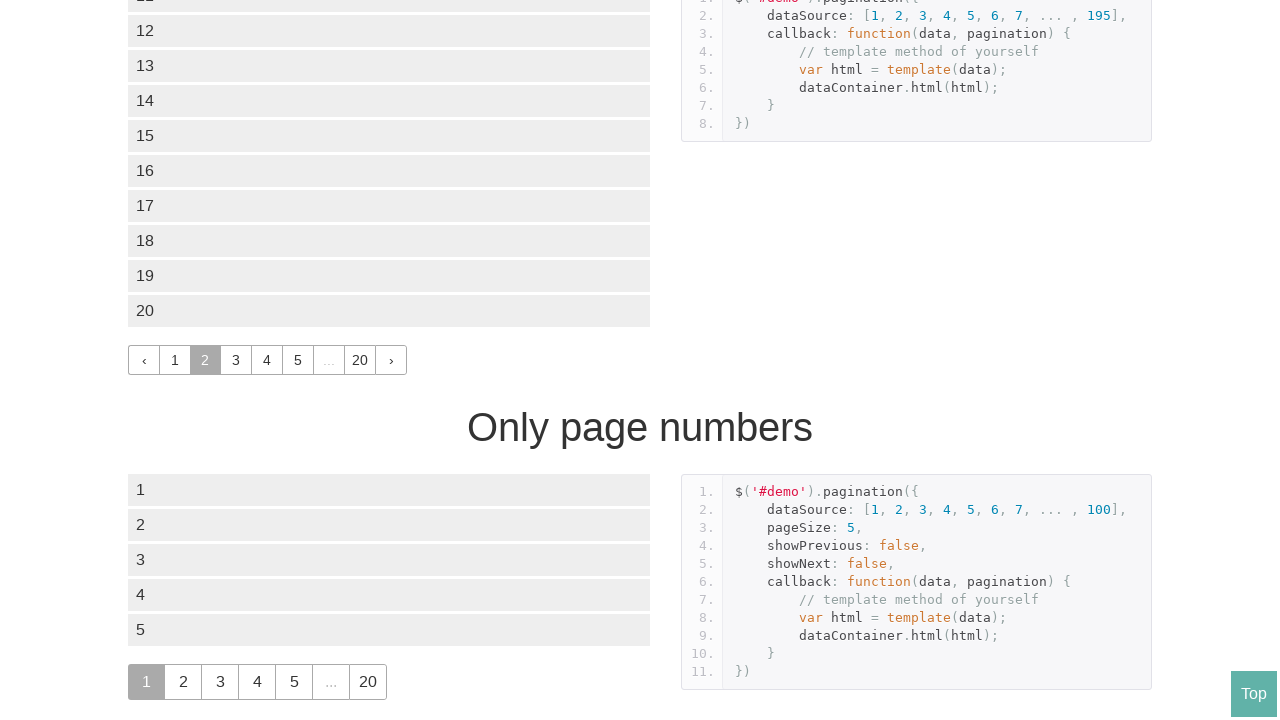

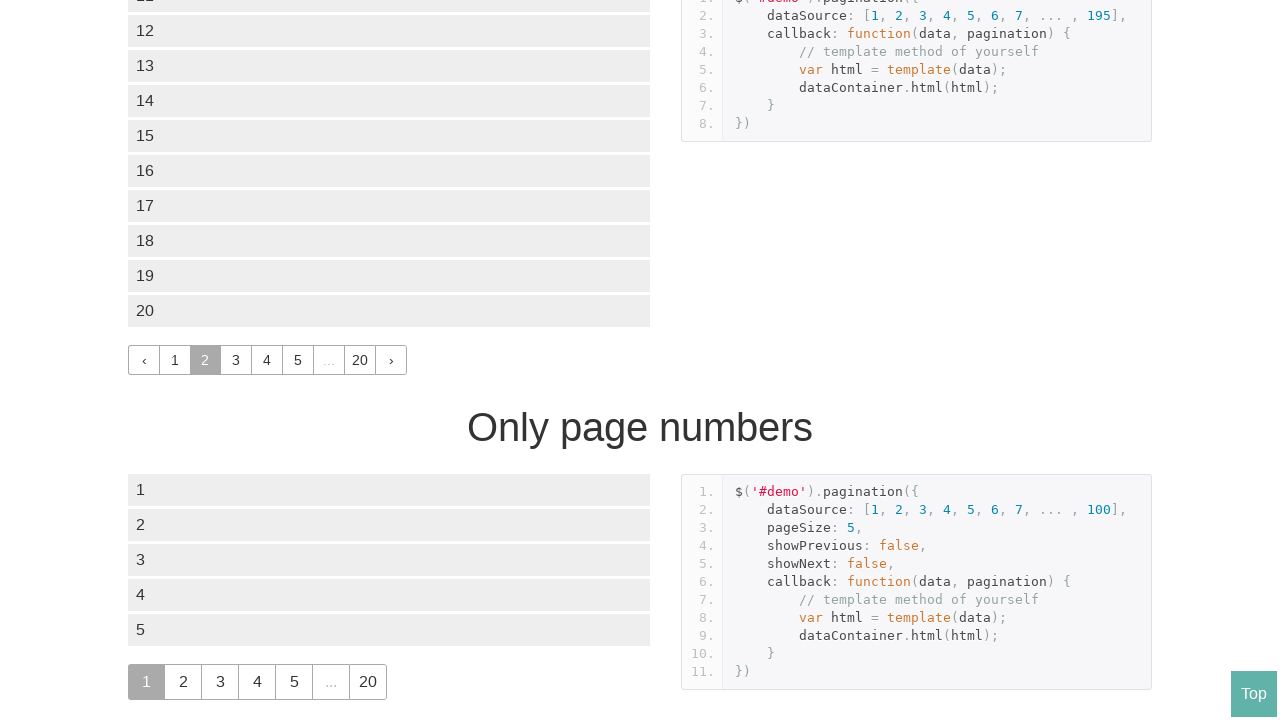